Tests sending text to a JavaScript prompt alert by clicking the third button, entering a name in the prompt, accepting it, and verifying the name appears in the result

Starting URL: https://the-internet.herokuapp.com/javascript_alerts

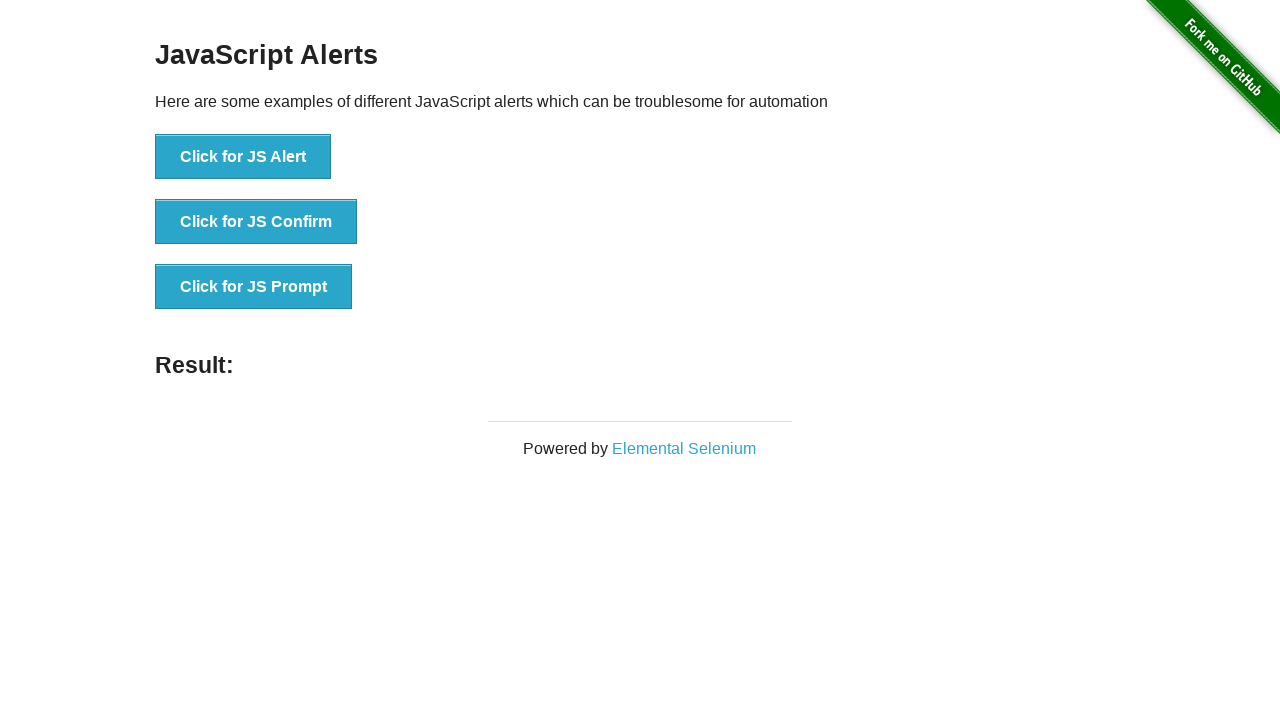

Registered dialog handler to accept prompt with 'Marcus'
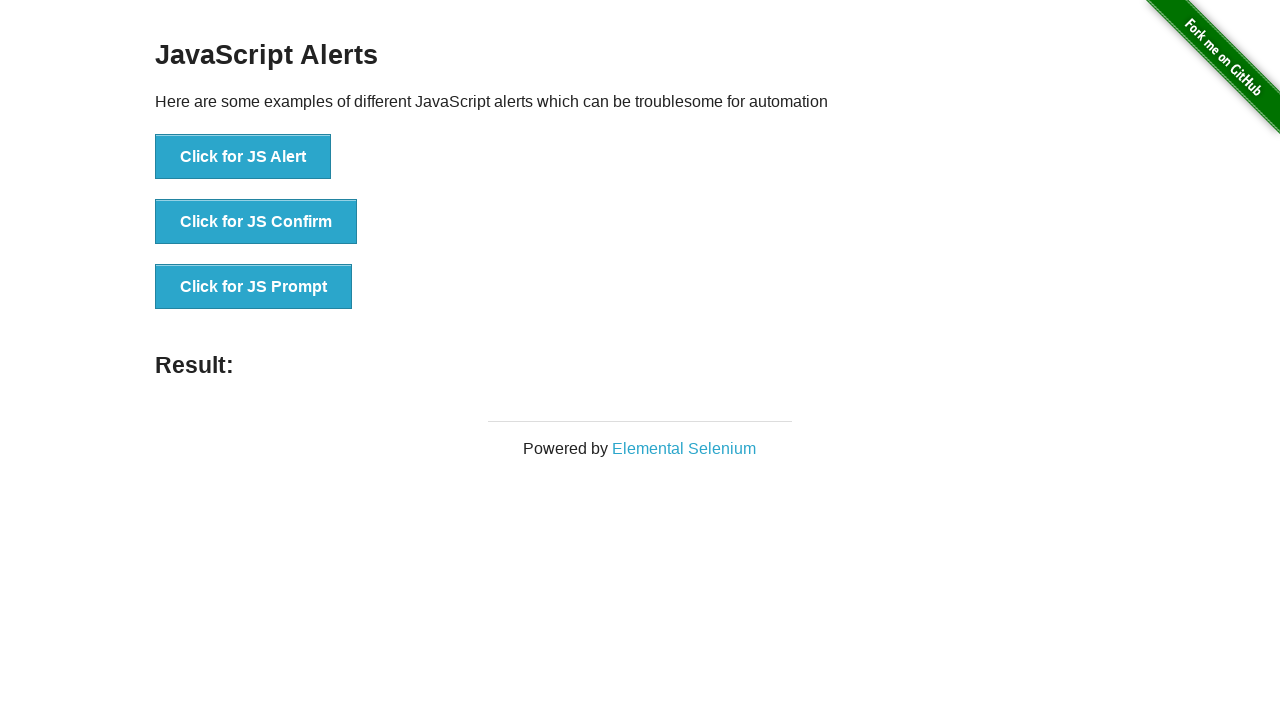

Clicked the JS Prompt button at (254, 287) on xpath=//*[text()='Click for JS Prompt']
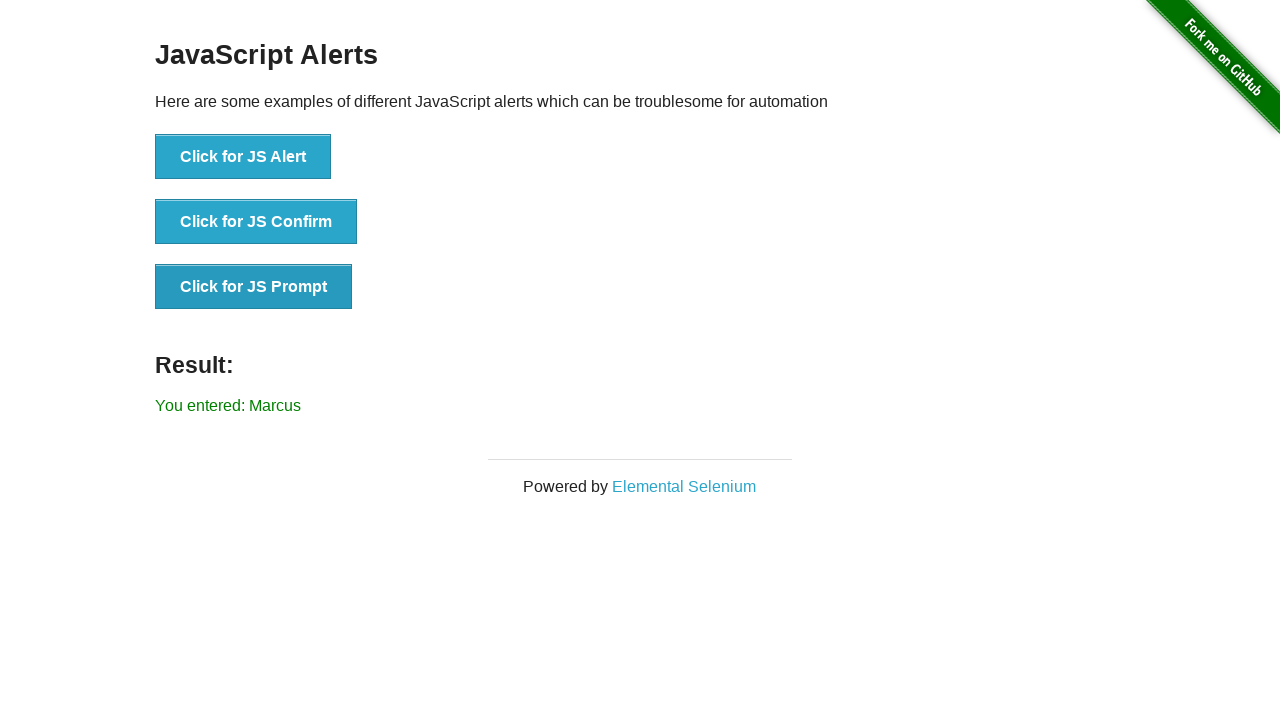

Result element loaded after prompt acceptance
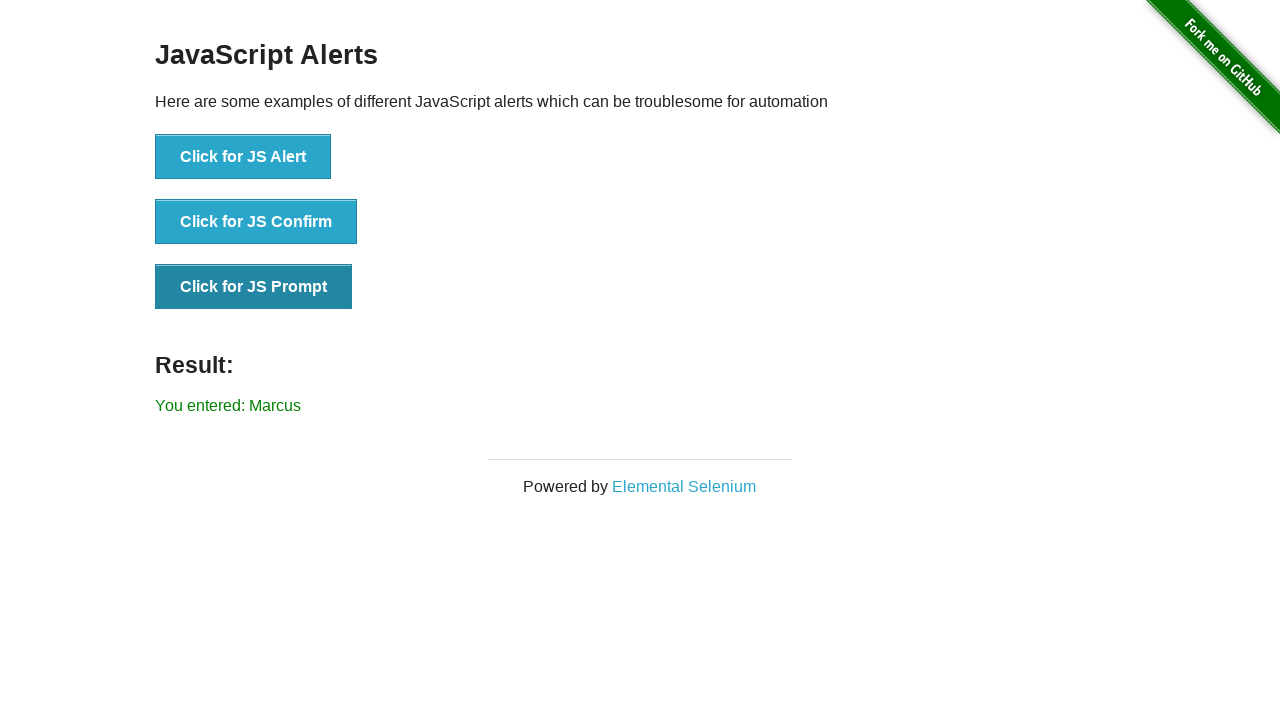

Verified 'Marcus' appears in the result element
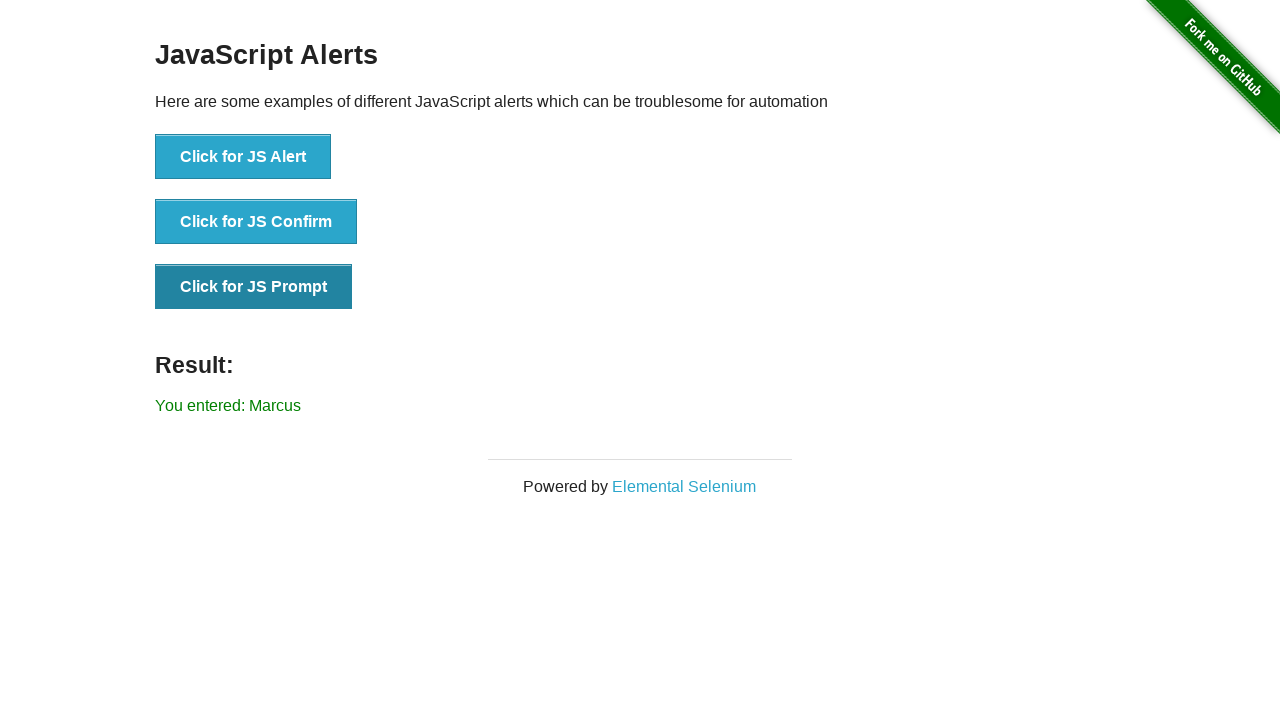

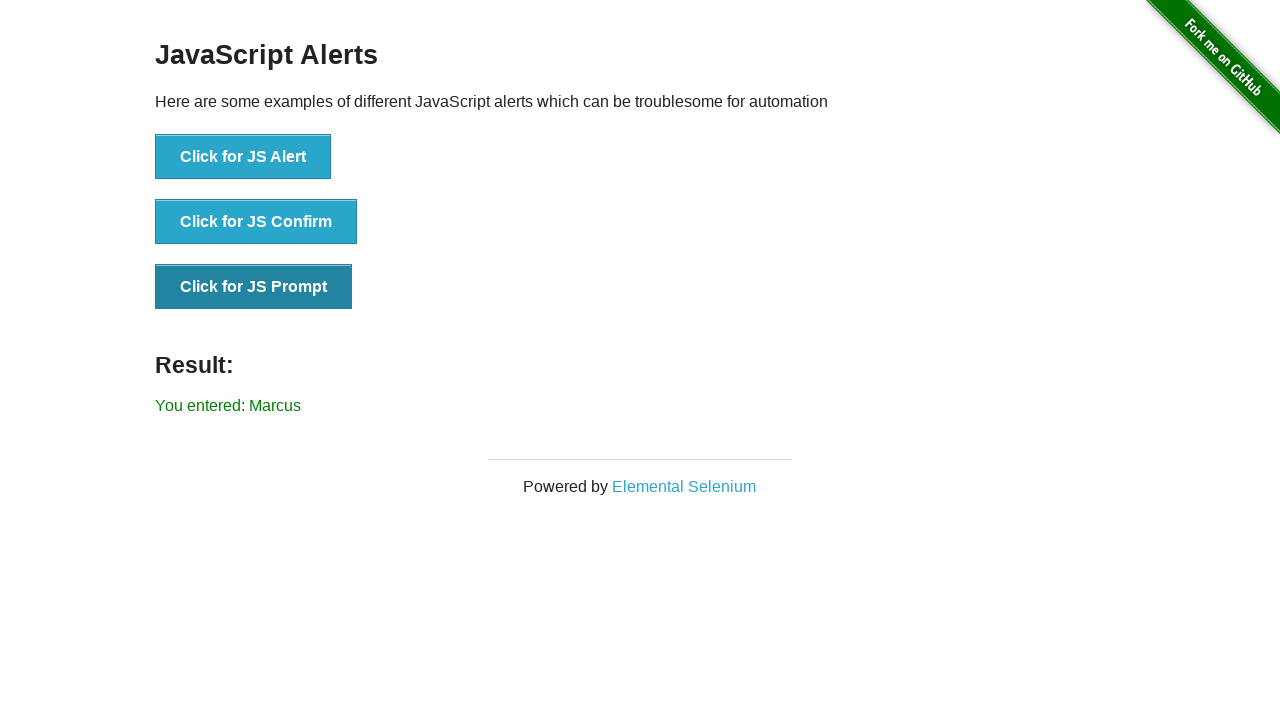